Tests file upload functionality by uploading a programmatically created text file to a file upload form.

Starting URL: https://www.west-wind.com/wconnect/wcscripts/FileUpload.wwd

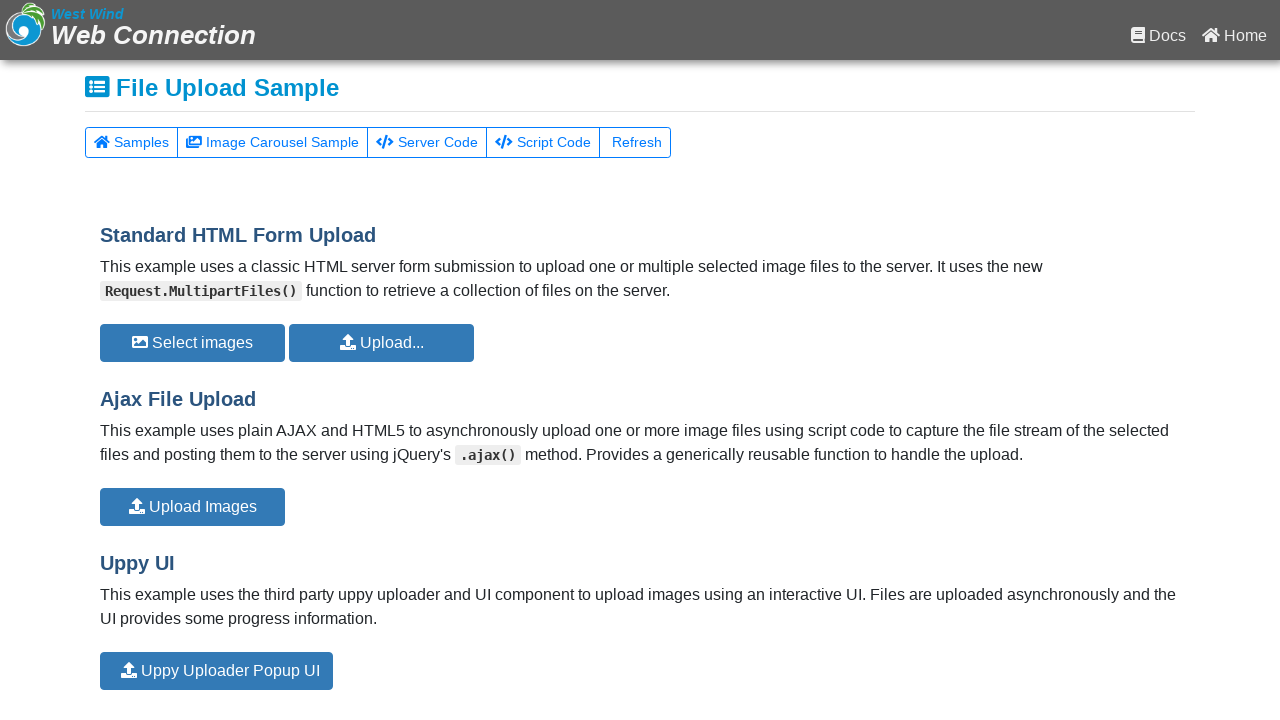

Navigated to file upload form page
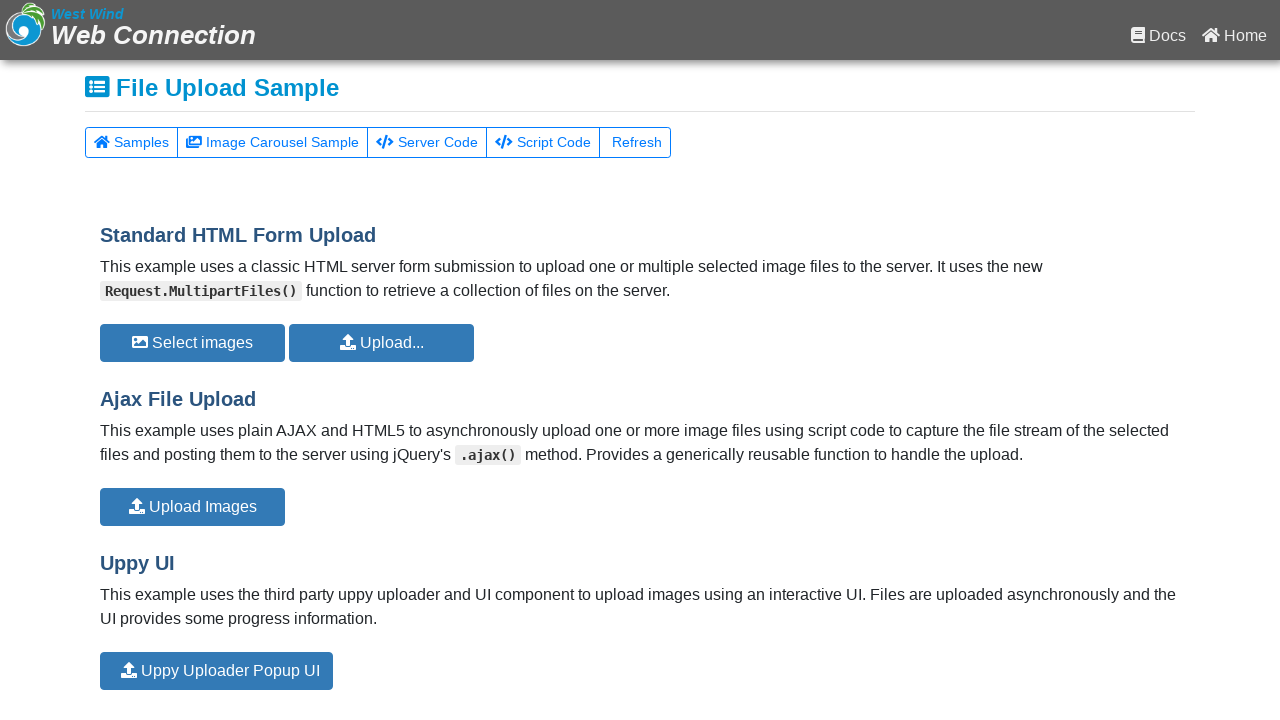

Uploaded programmatically created text file 'testfile.txt'
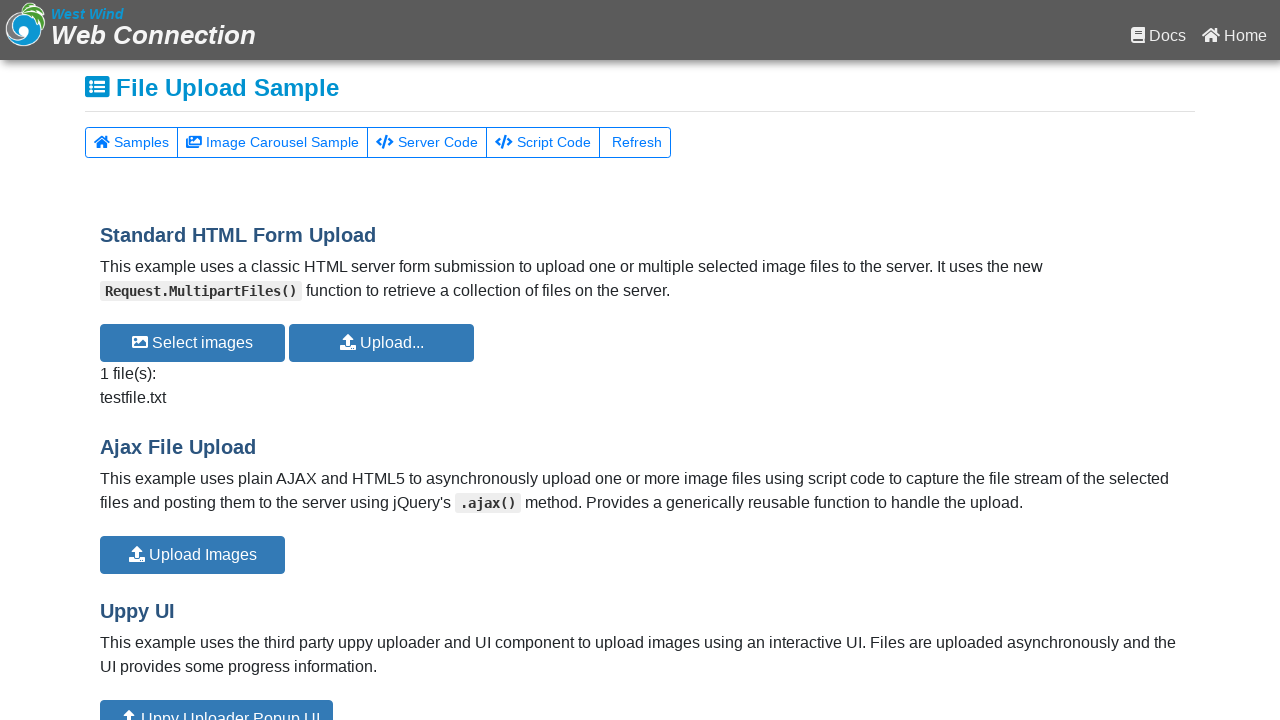

Waited for file upload to process
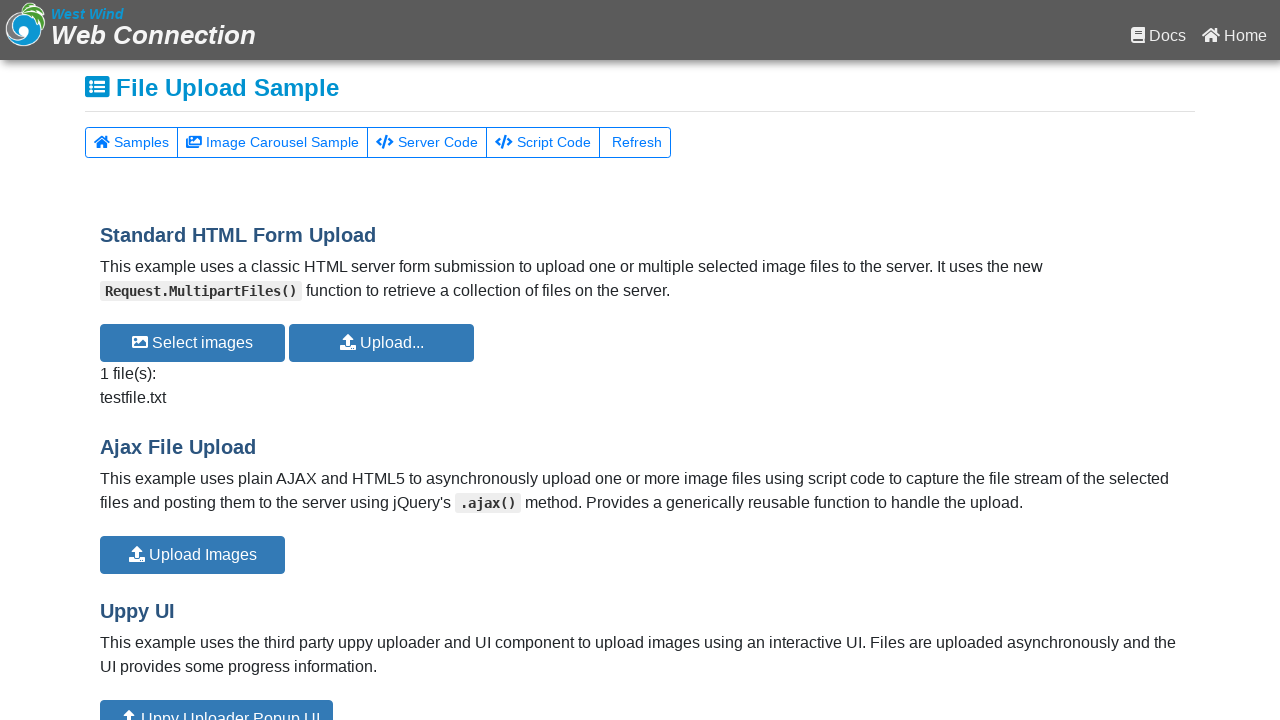

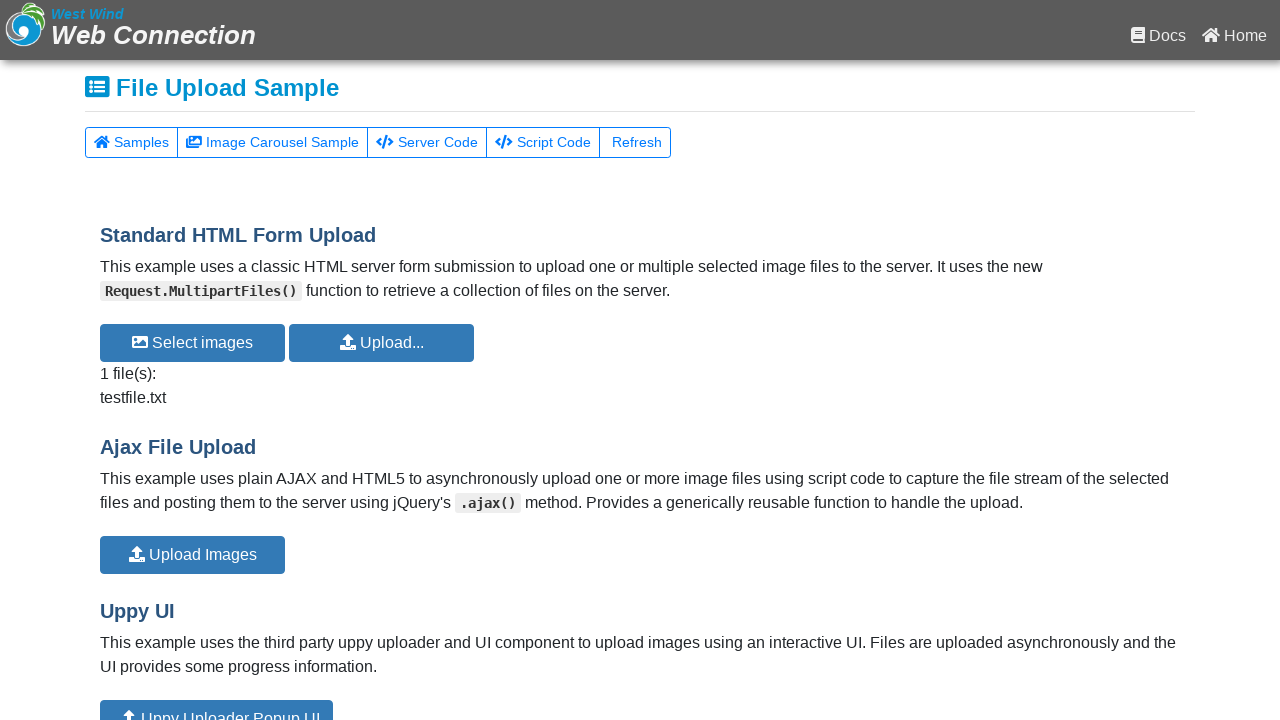